Tests handling JavaScript alert dialogs by triggering an alert and accepting it

Starting URL: https://the-internet.herokuapp.com/javascript_alerts

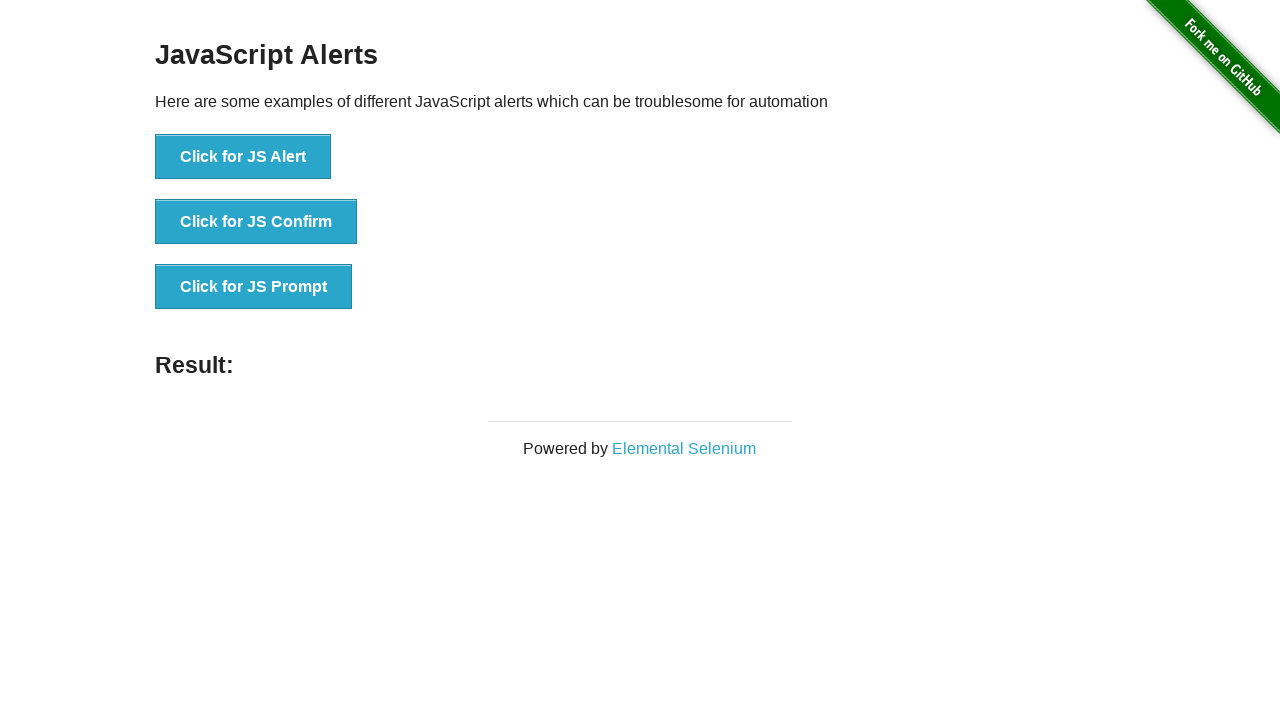

Set up dialog handler to accept all alerts
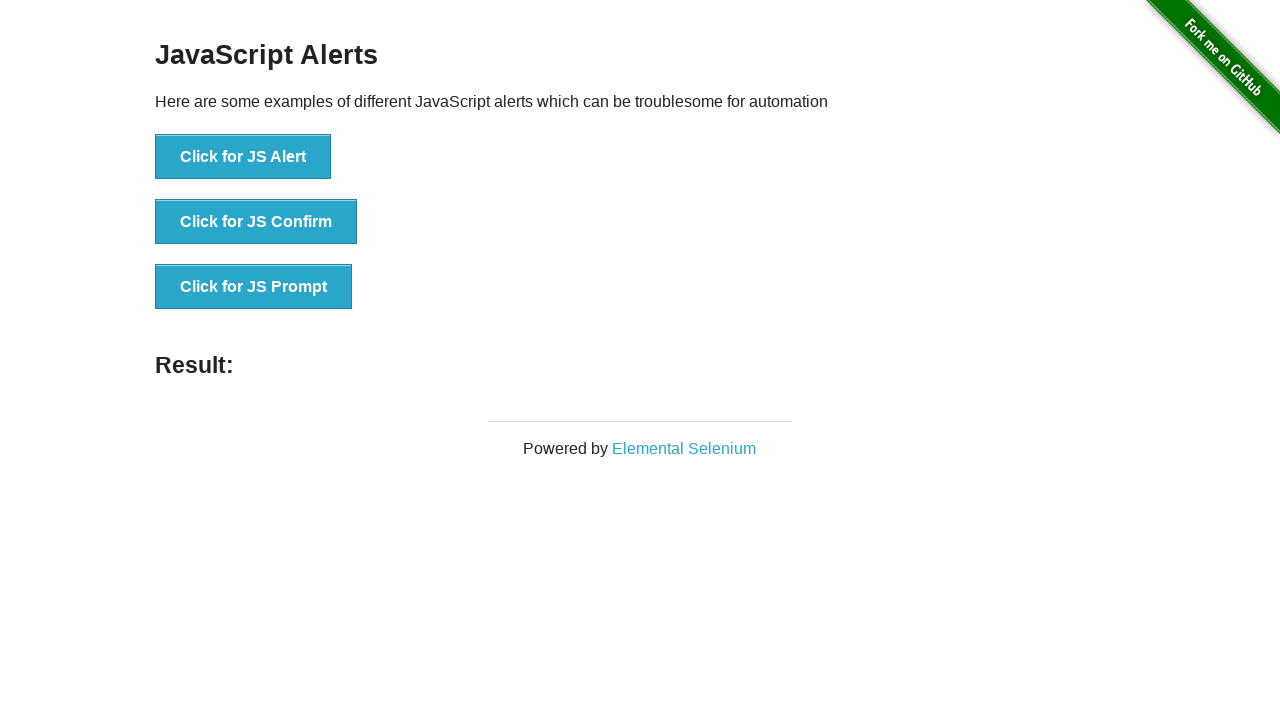

Clicked button to trigger JavaScript alert at (243, 157) on [onclick='jsAlert()']
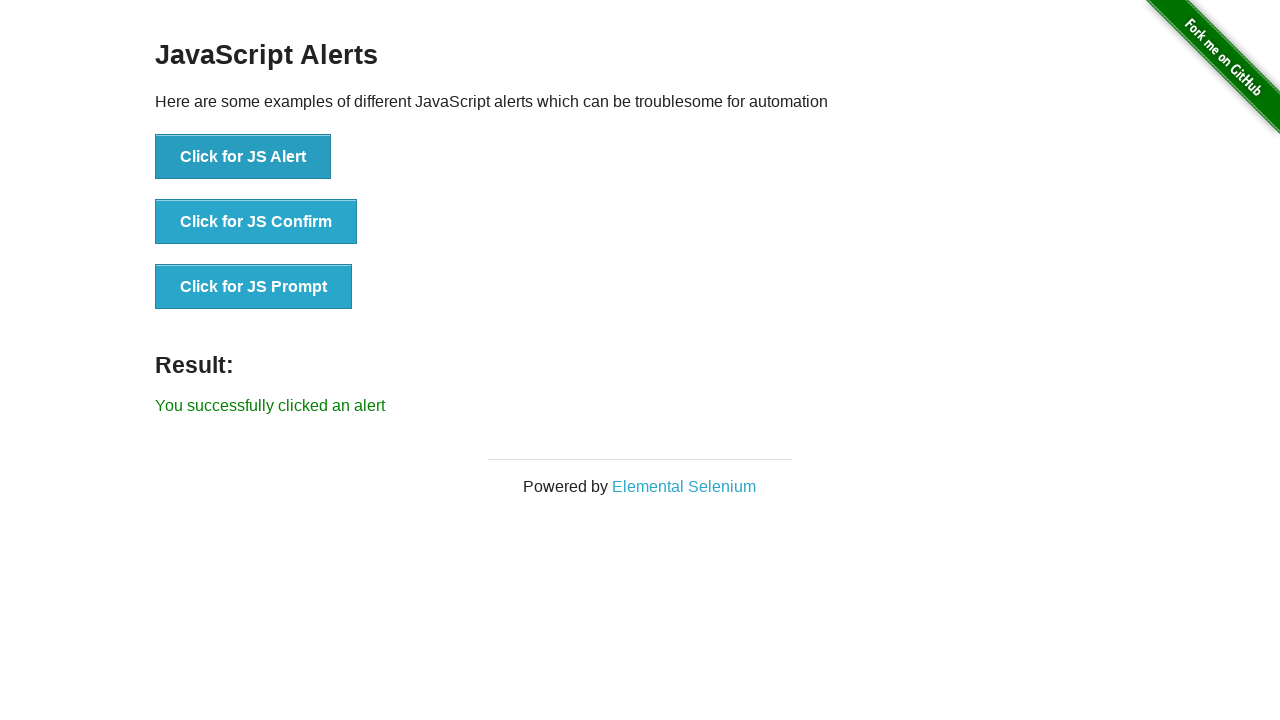

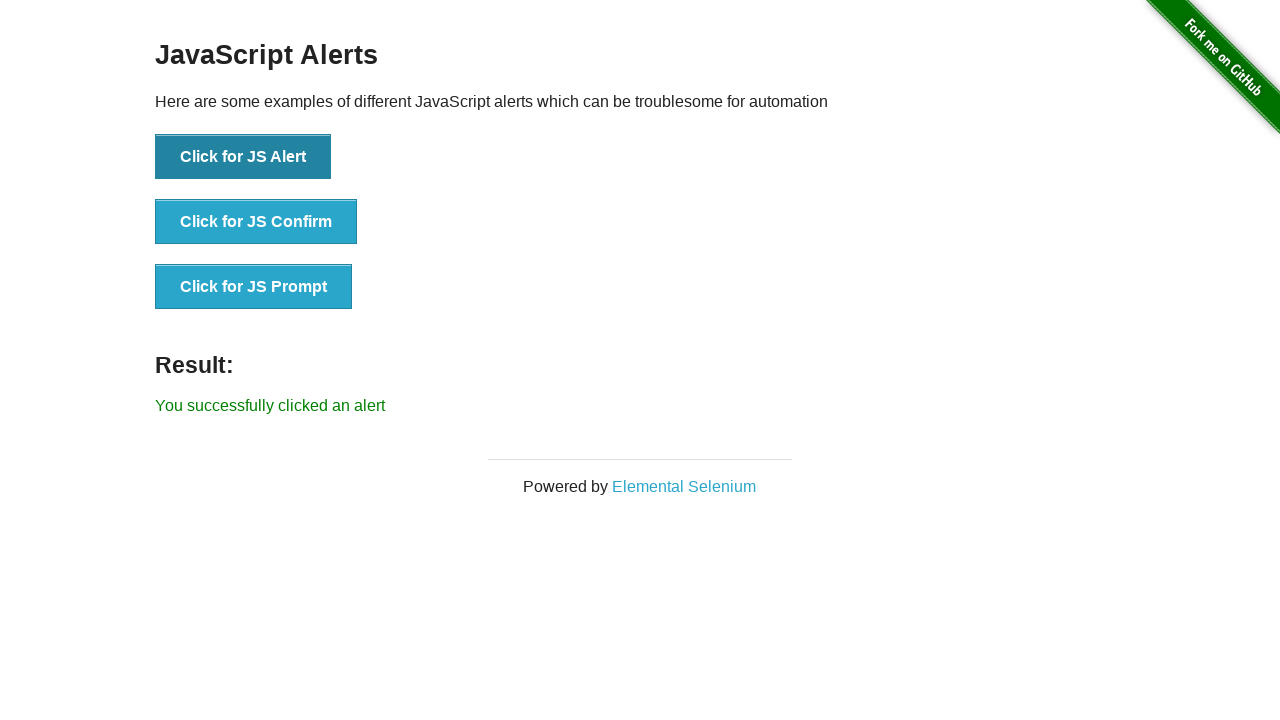